Navigates to the Ekoplaza website and clicks on the user dropdown menu element

Starting URL: https://www.ekoplaza.nl/

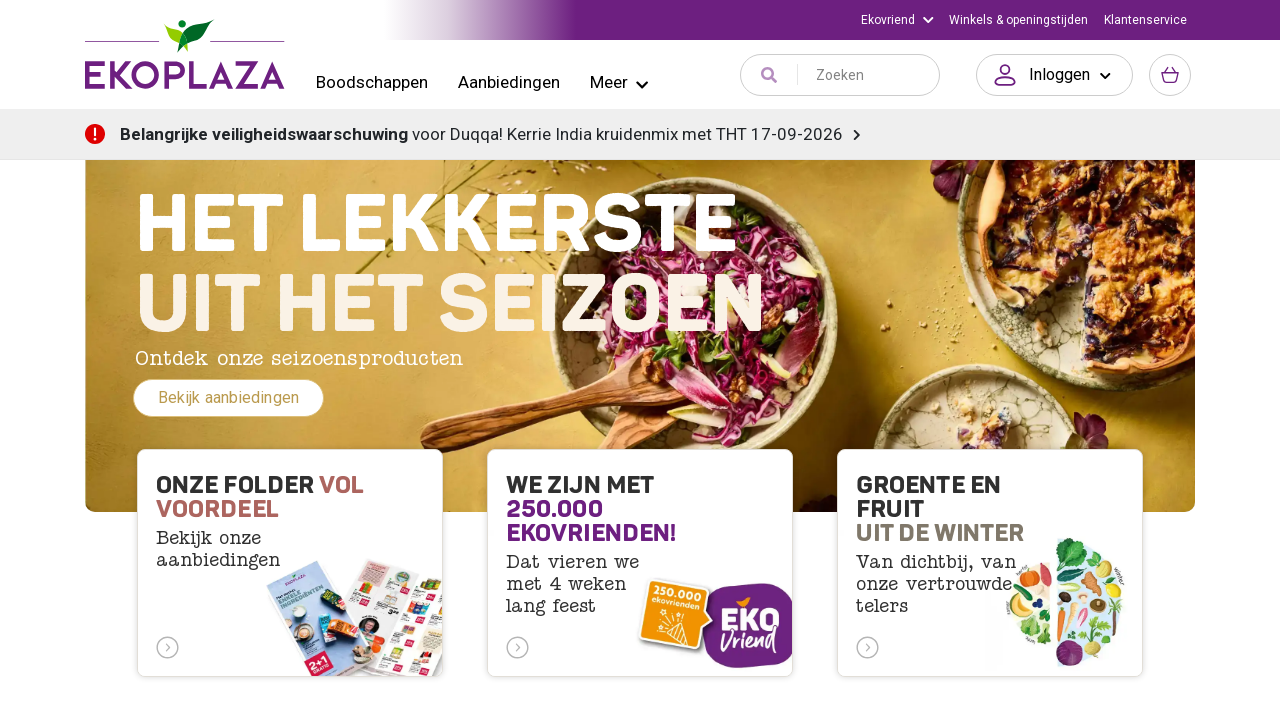

Navigated to Ekoplaza website
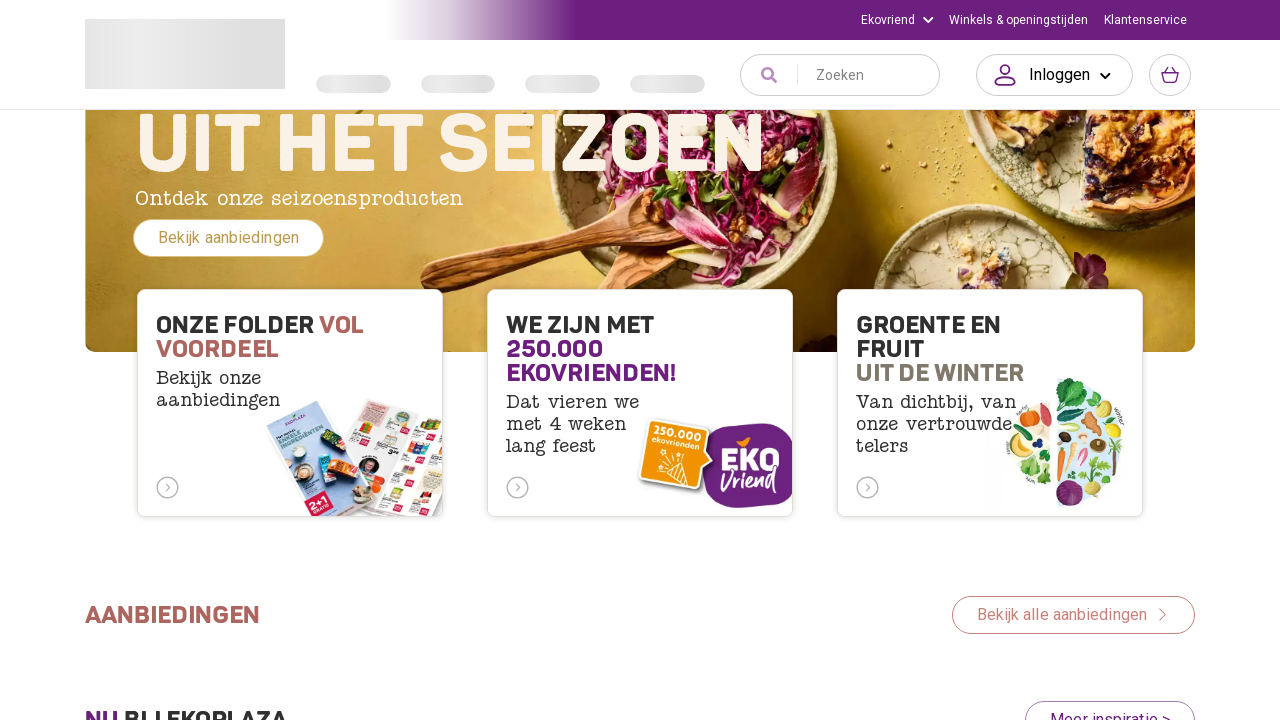

Page loaded with networkidle state
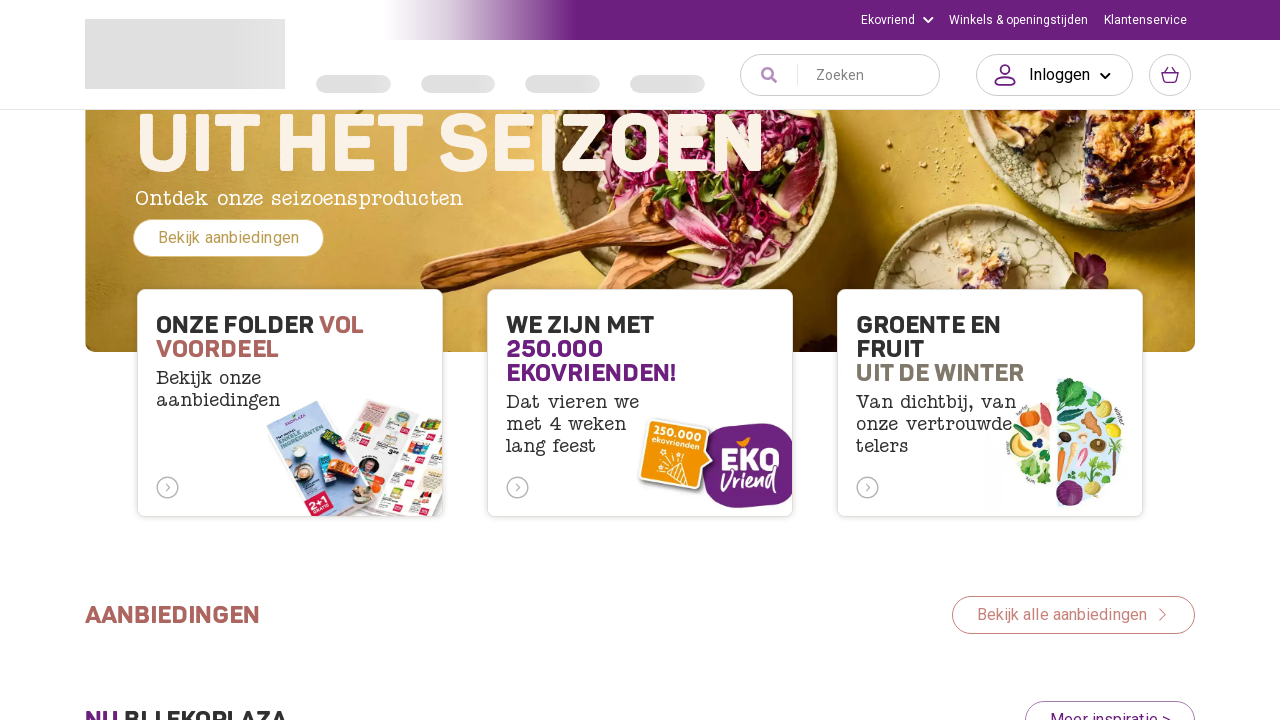

Clicked on user dropdown menu element at (1054, 74) on #user-dropdown
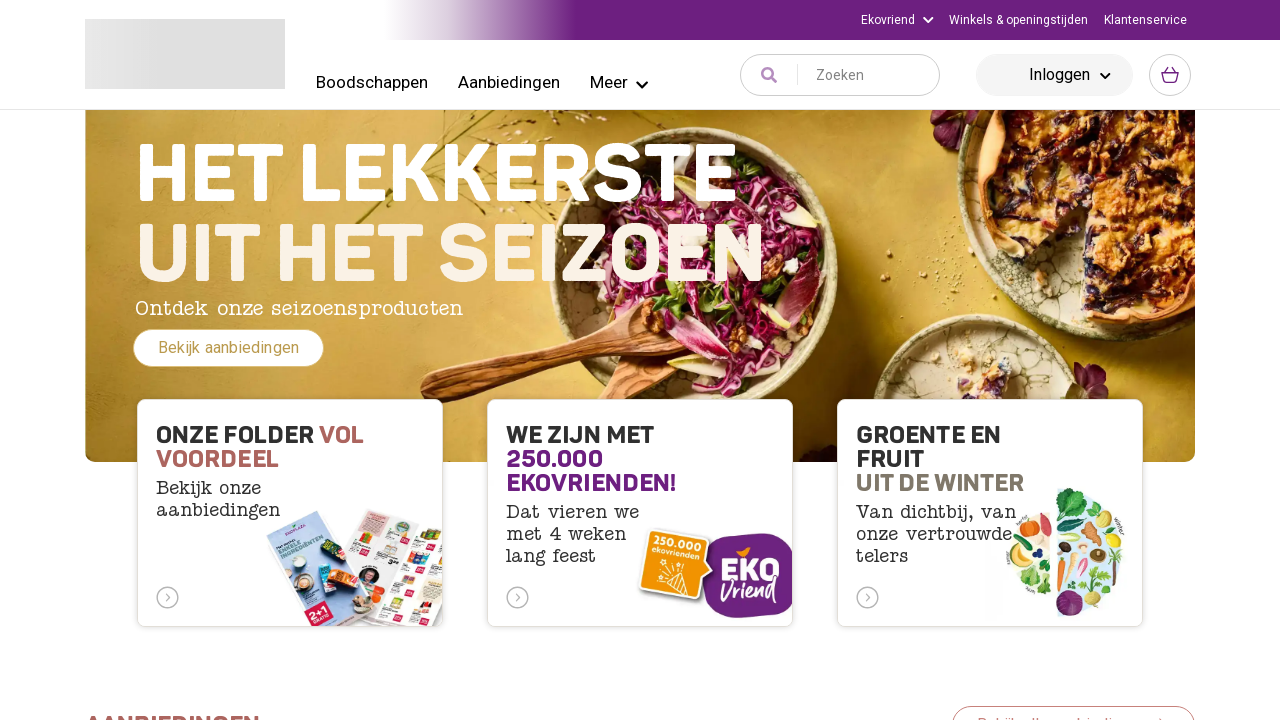

Waited 2 seconds to observe dropdown result
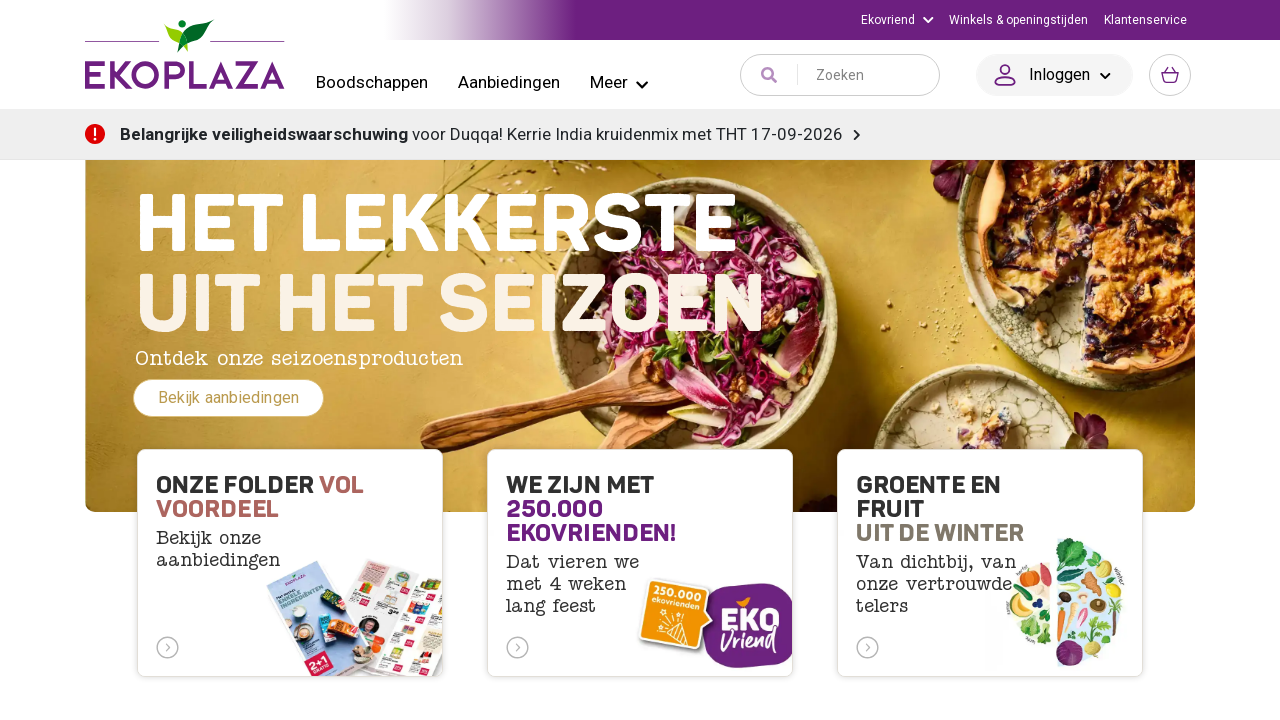

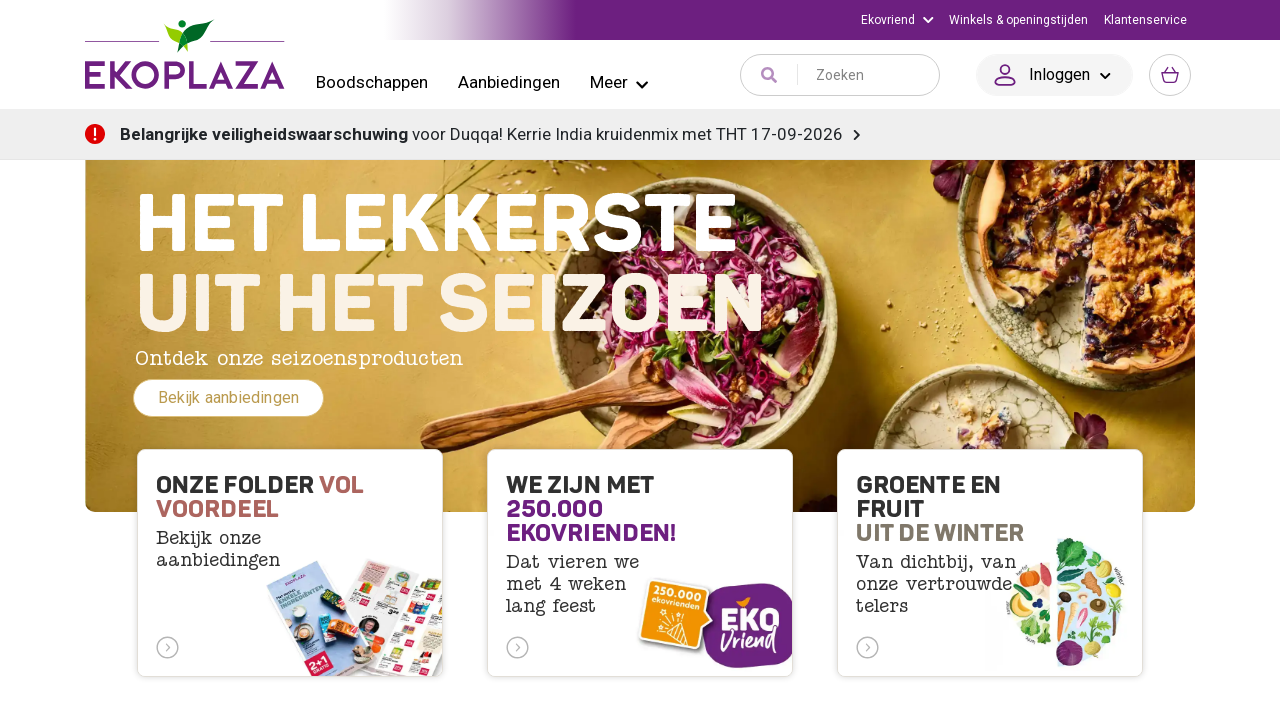